Navigates to W3Schools HTML tables page and interacts with the example table by accessing different parts of it, then scrolls down the page

Starting URL: https://www.w3schools.com/html/html_tables.asp

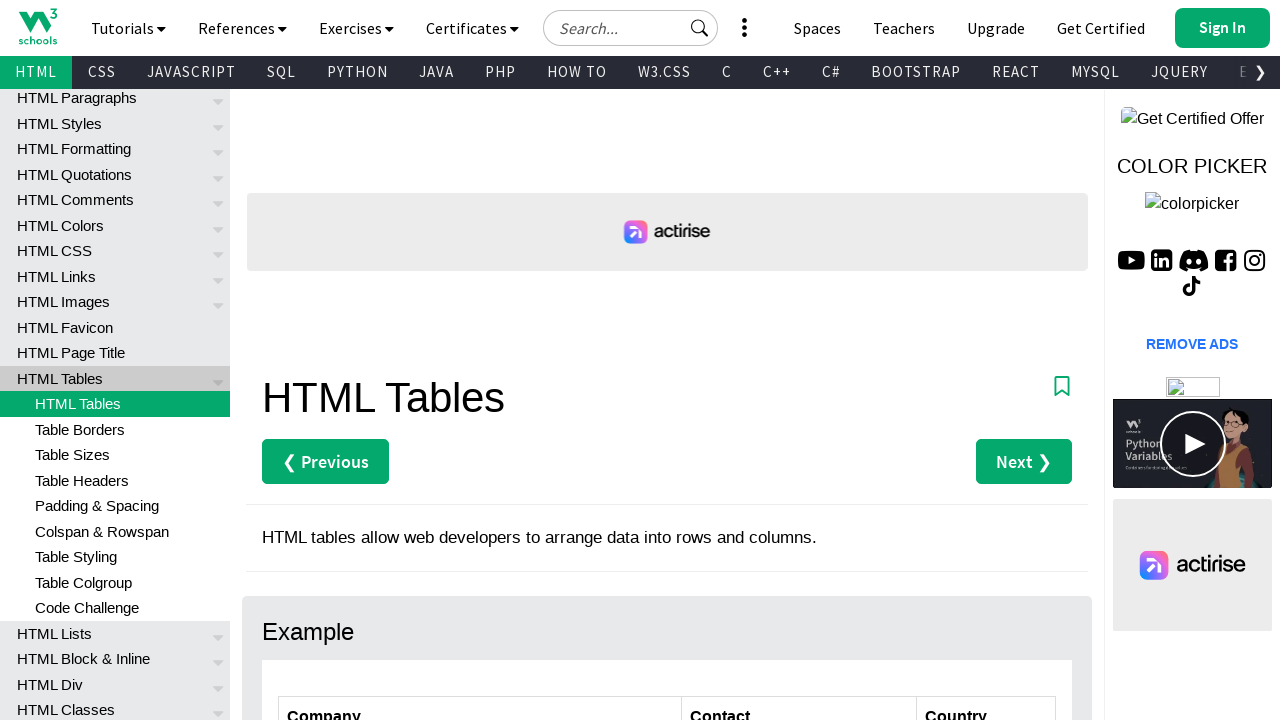

Waited for customers table to load
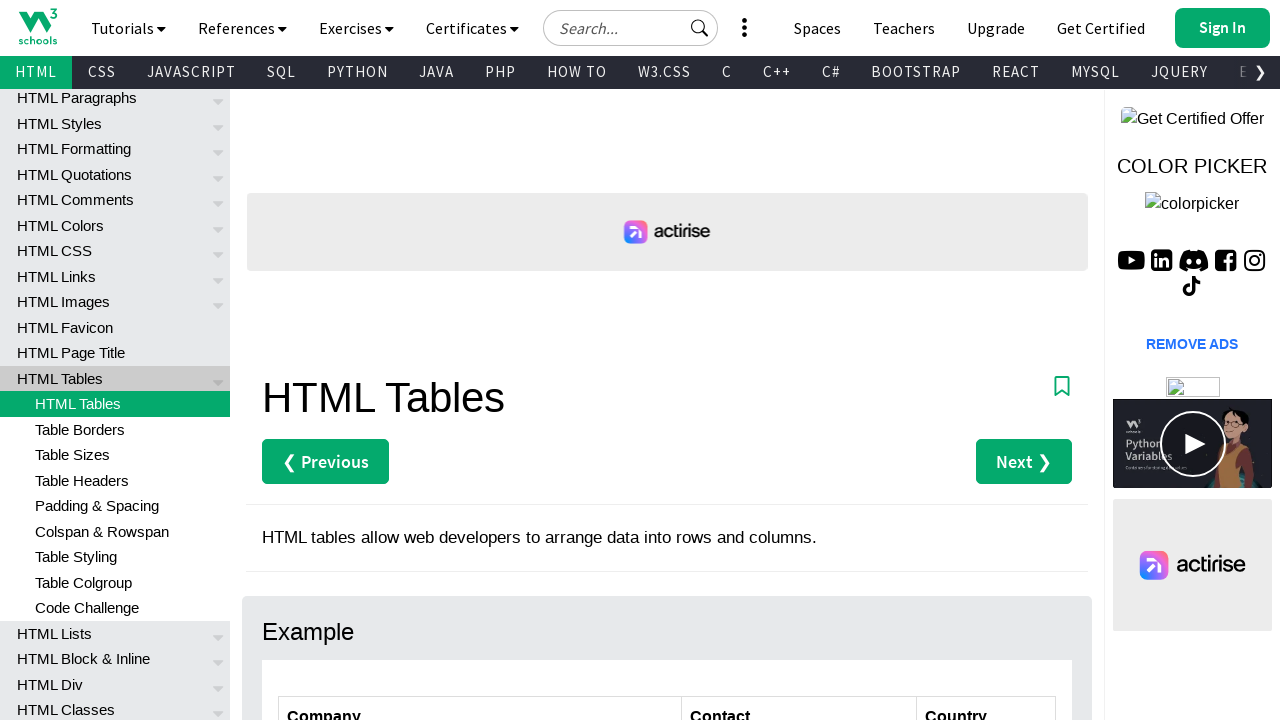

Retrieved all table data cells from customers table
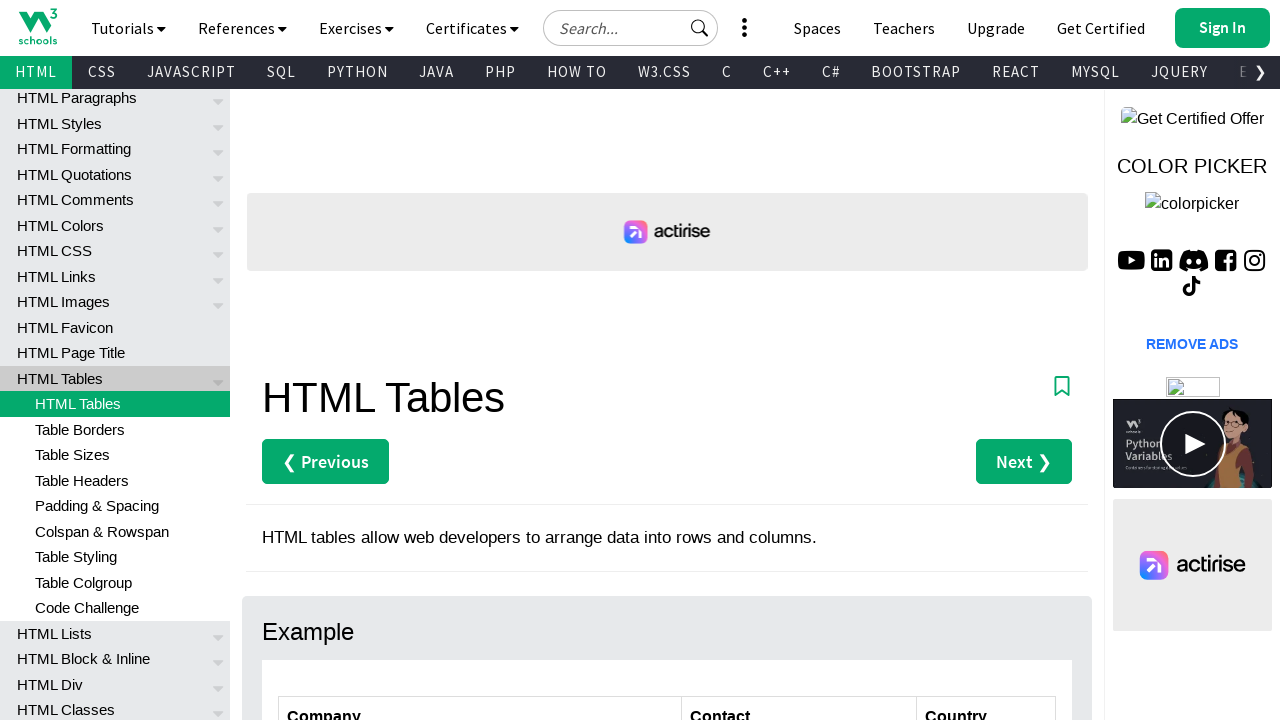

Retrieved data from the 2nd row of the table
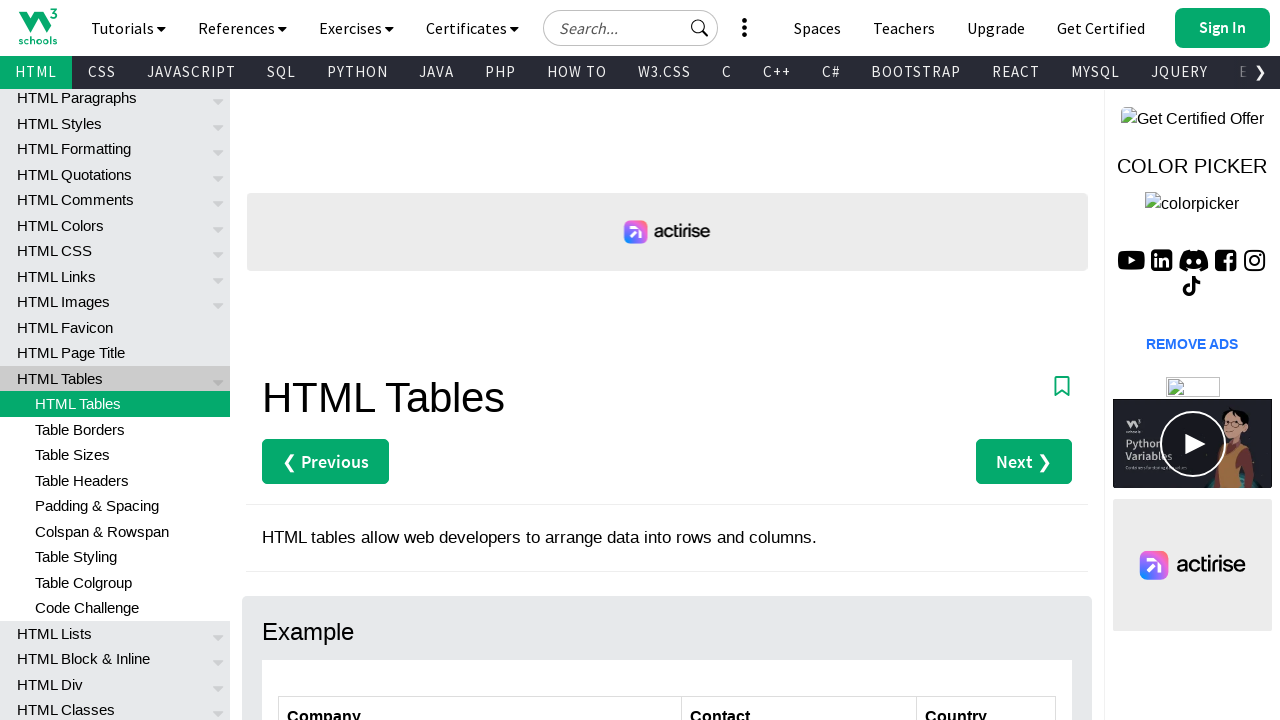

Retrieved data from the 2nd column of the table
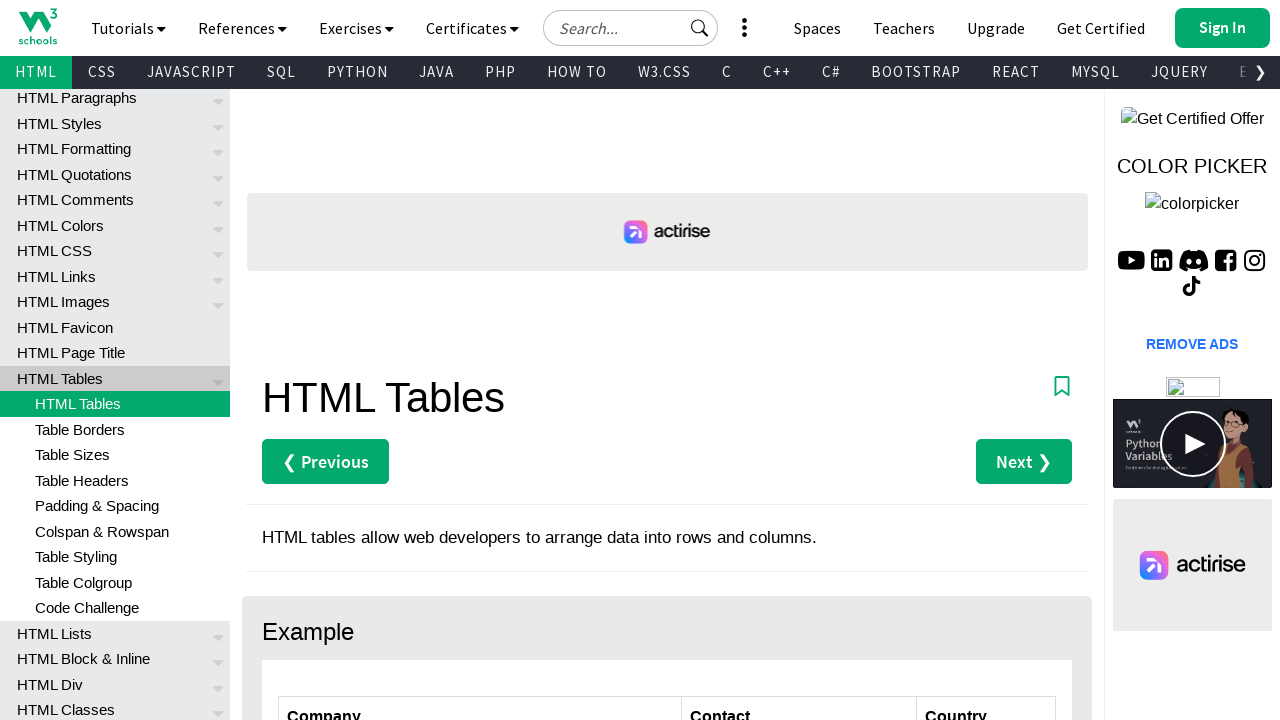

Scrolled down the page by 400 pixels
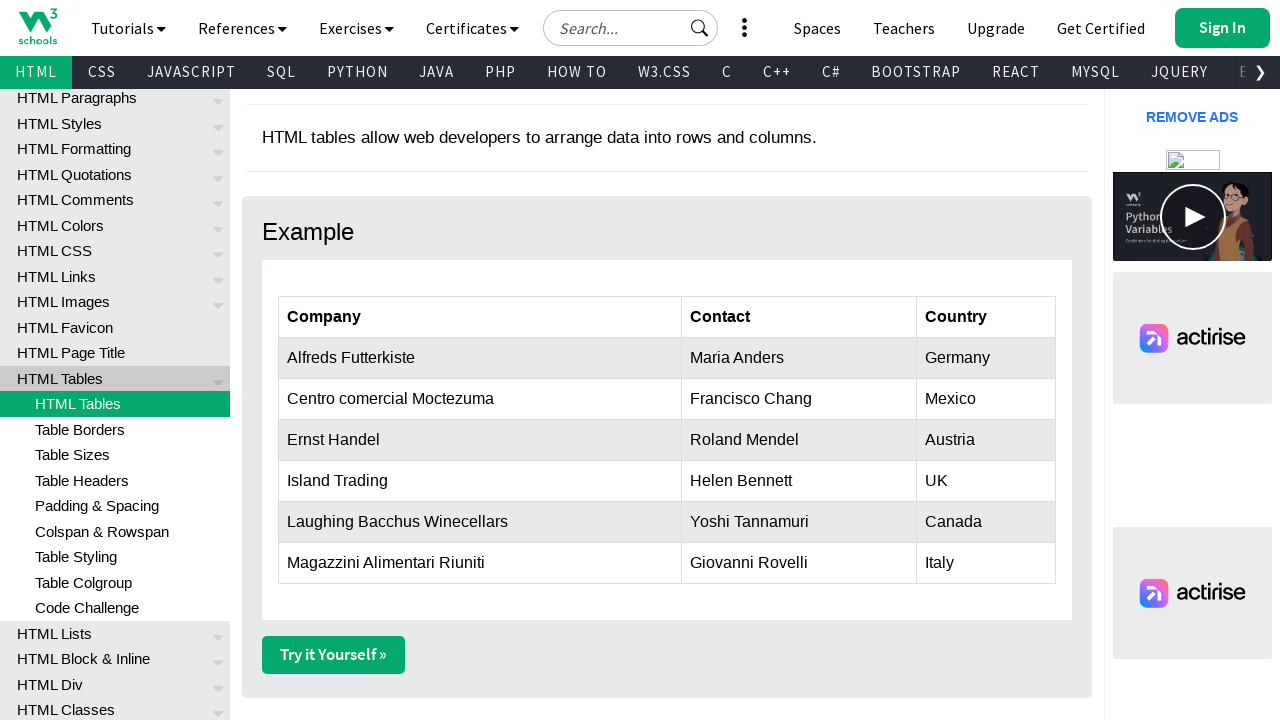

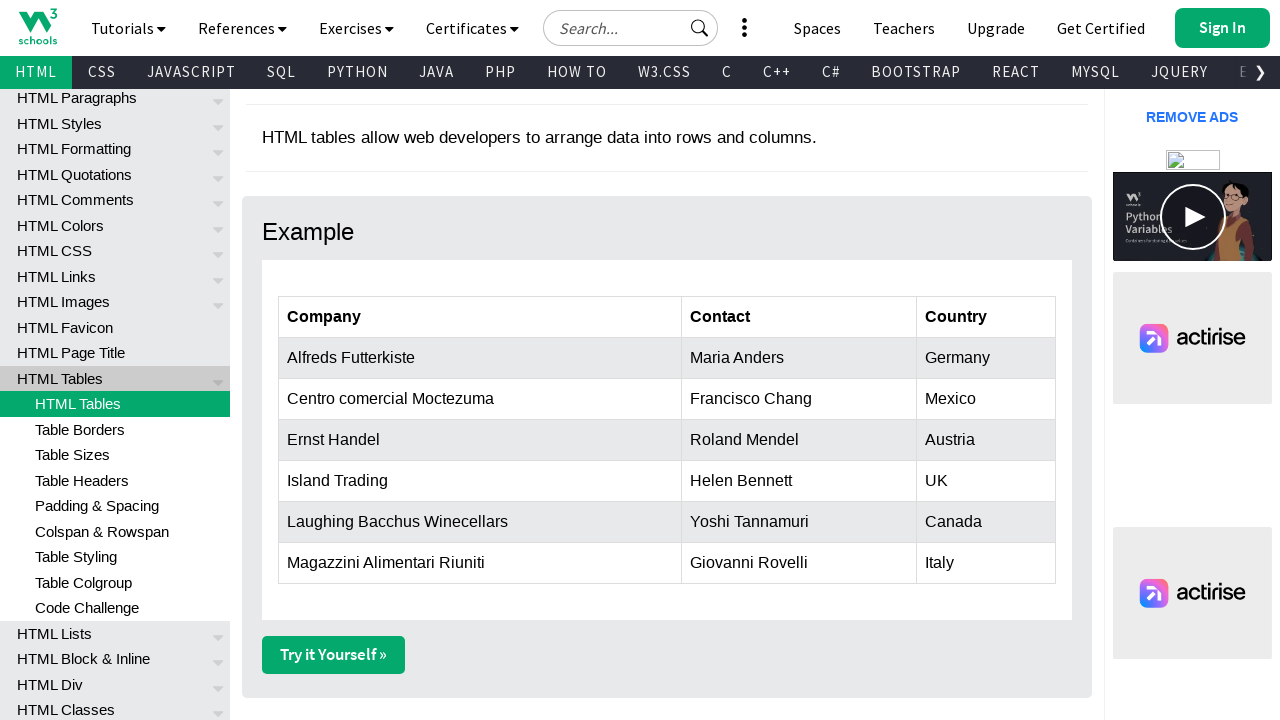